Tests dropdown menu navigation by hovering over the Selenium Practice menu and clicking on the Dropdowns submenu item

Starting URL: https://www.hyrtutorials.com/

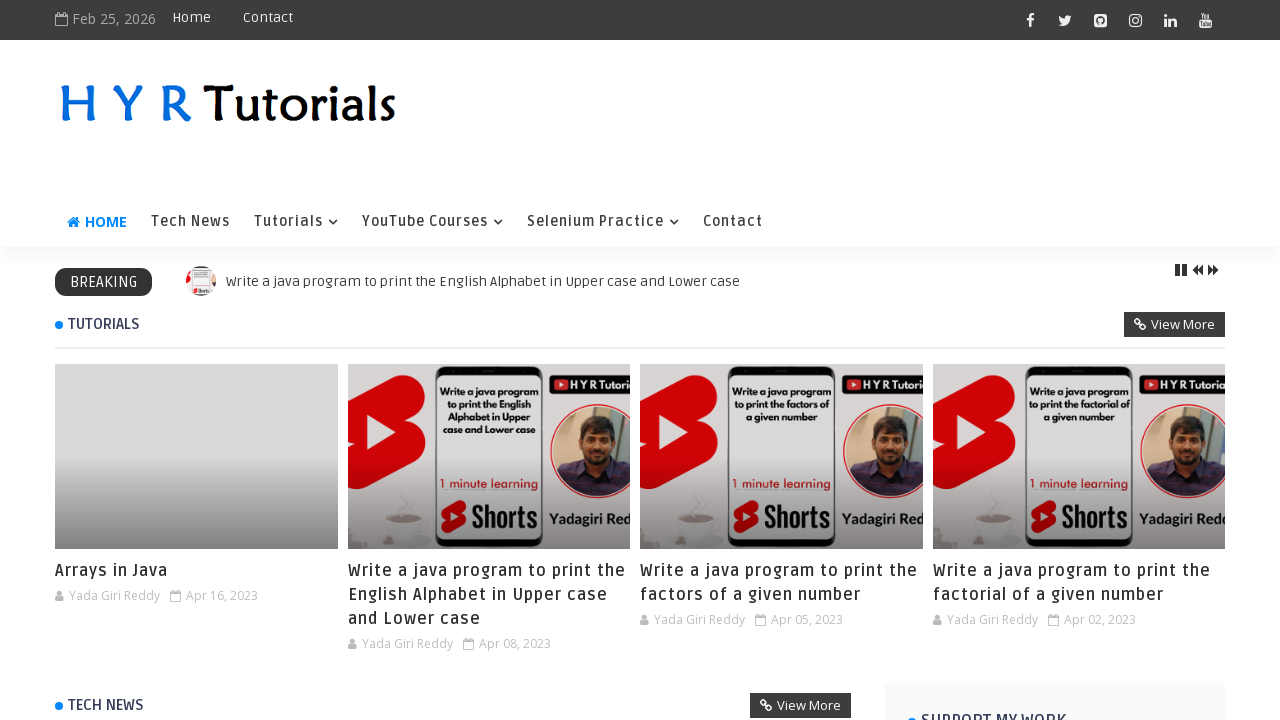

Hovered over 'Selenium Practice' menu item to reveal dropdown at (603, 222) on xpath=//a[text()='Selenium Practice']
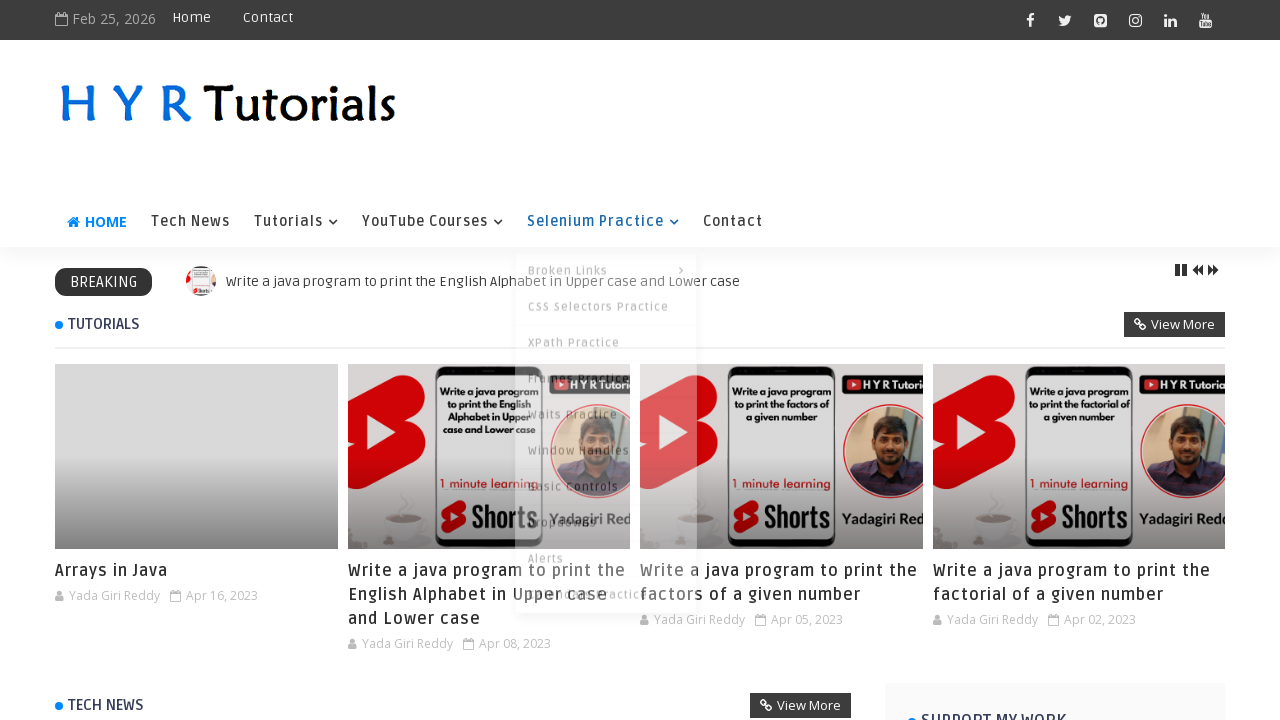

Waited for dropdown menu to appear
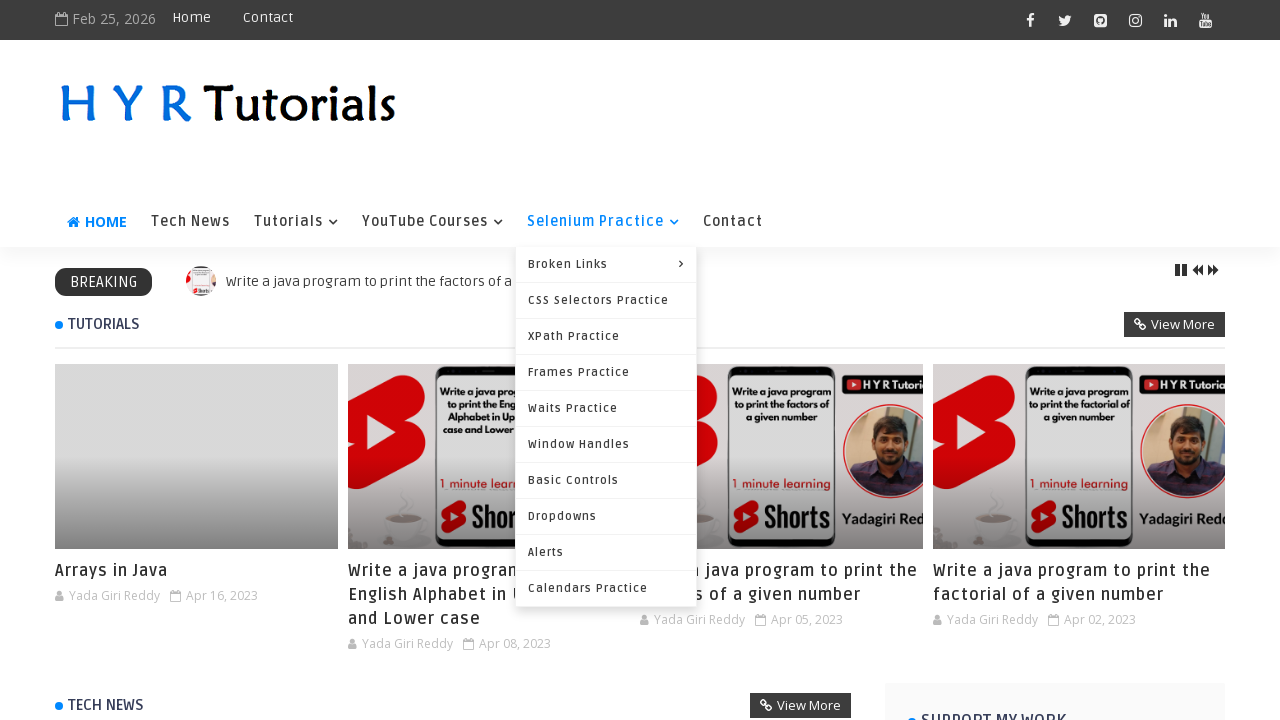

Hovered over 'Dropdowns' submenu item at (606, 516) on xpath=//a[text()='Dropdowns']
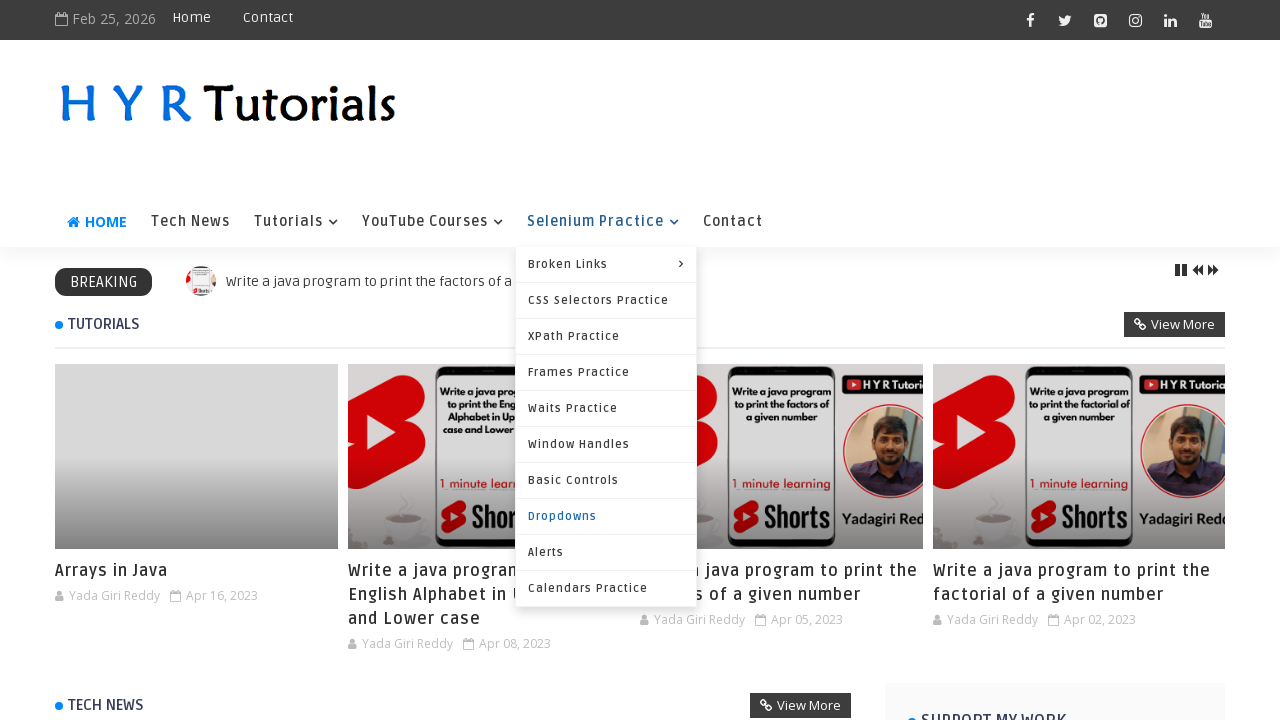

Waited for submenu item to be ready
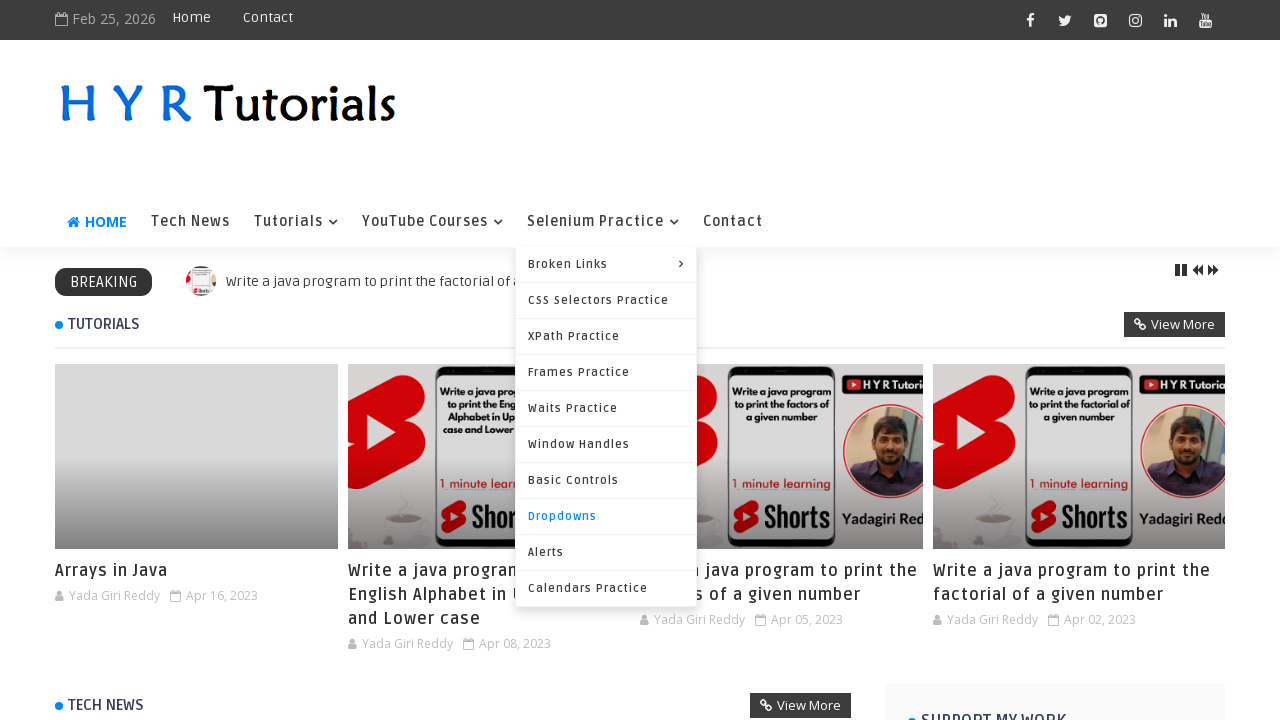

Clicked on 'Dropdowns' submenu item to navigate to dropdowns test page at (606, 516) on xpath=//a[text()='Dropdowns']
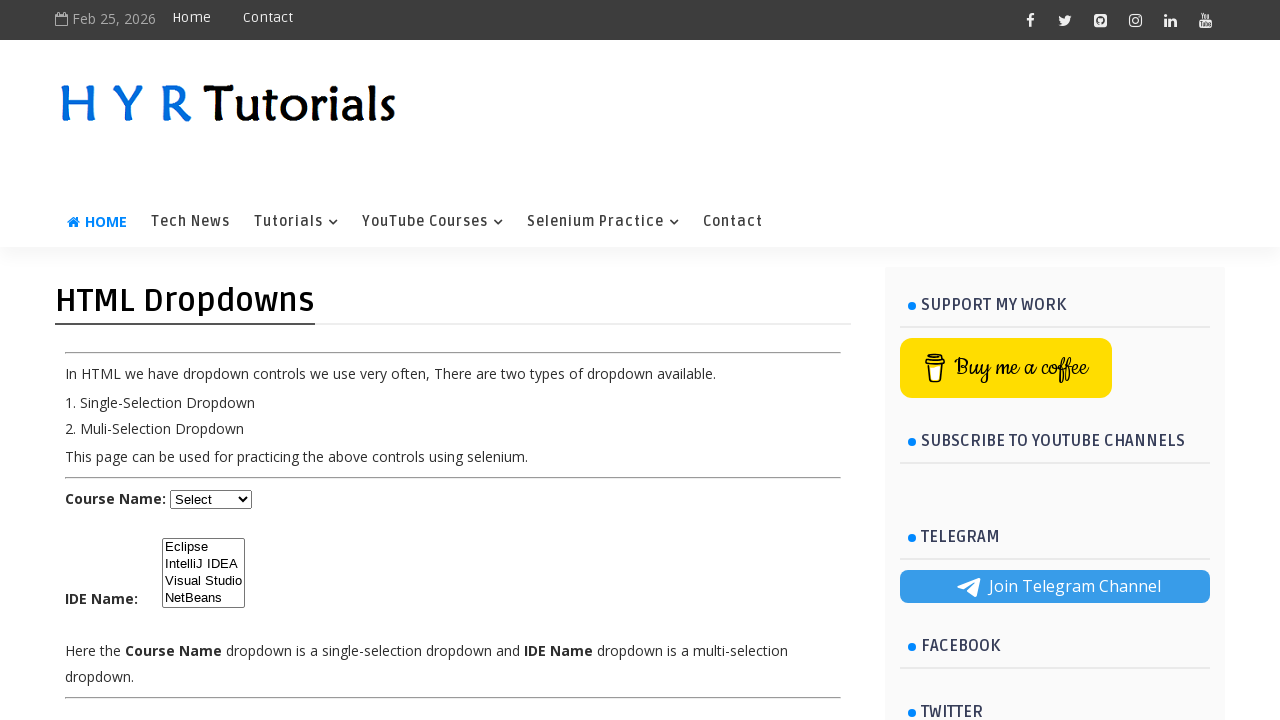

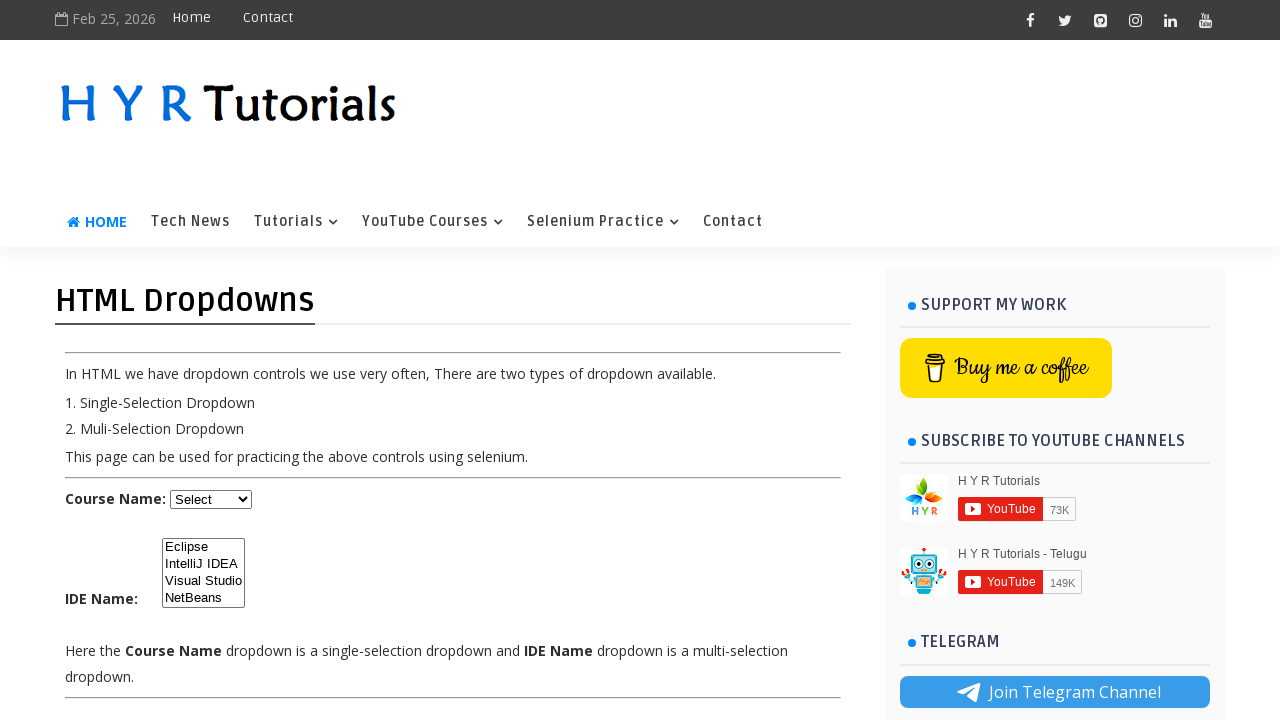